Tests hover functionality by hovering over the first avatar image and verifying that the additional user information caption becomes visible.

Starting URL: http://the-internet.herokuapp.com/hovers

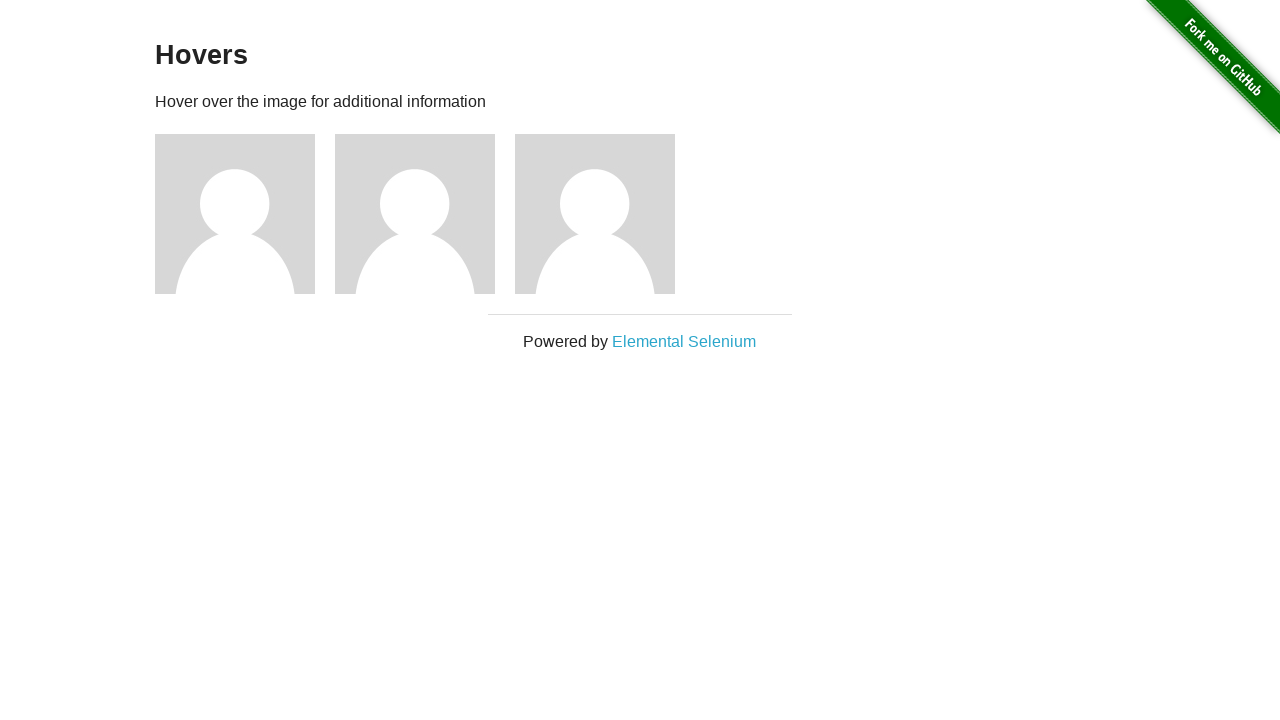

Located the first avatar figure element
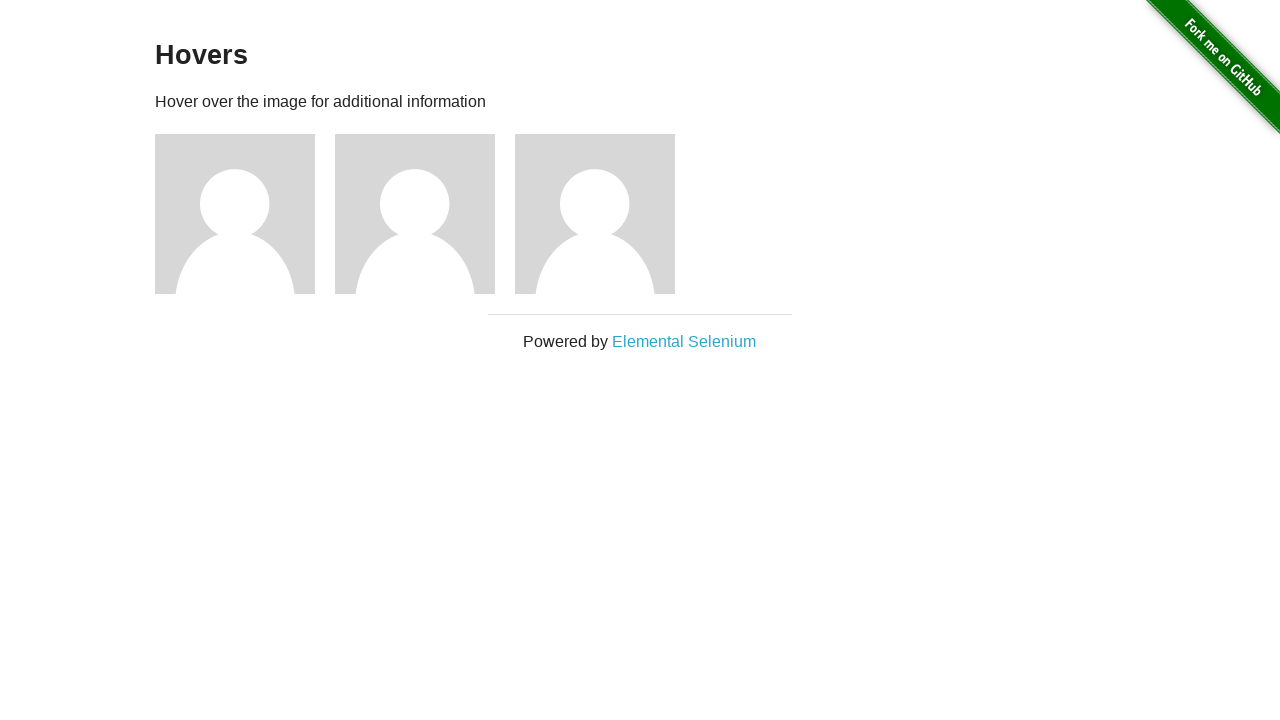

Hovered over the first avatar image at (245, 214) on .figure >> nth=0
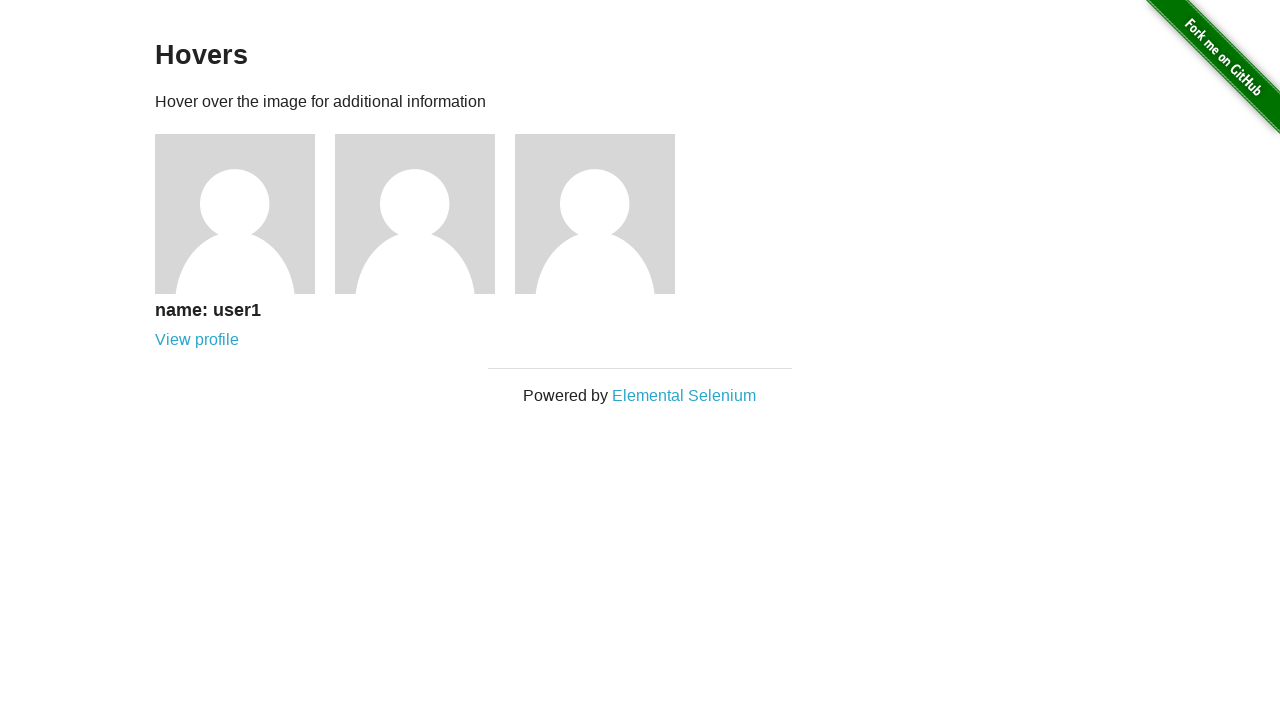

Waited for figcaption to become visible
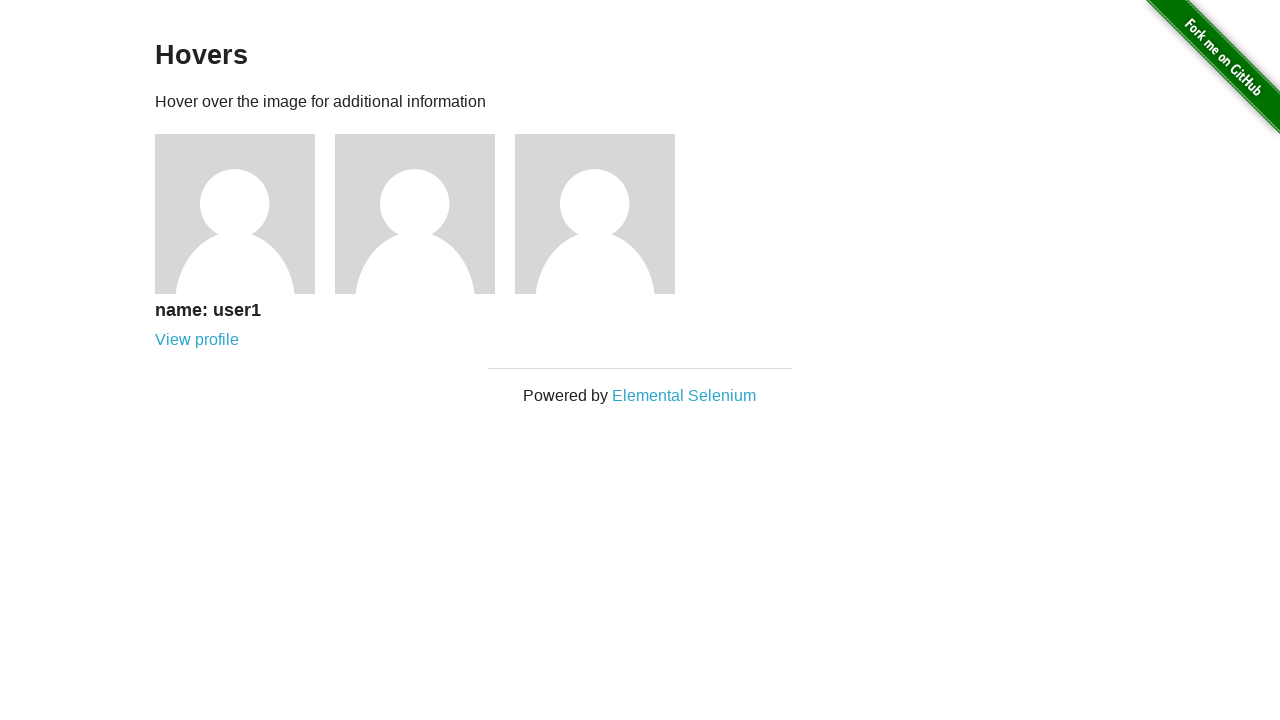

Verified that the user information caption is visible
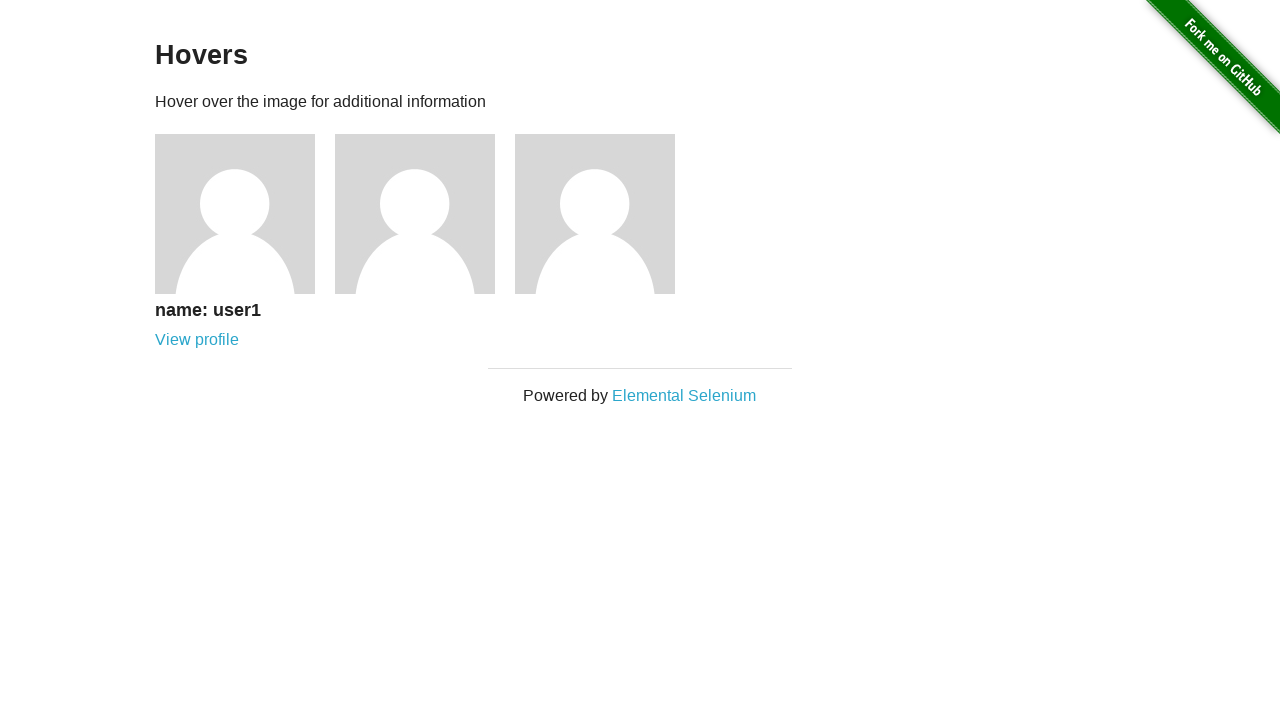

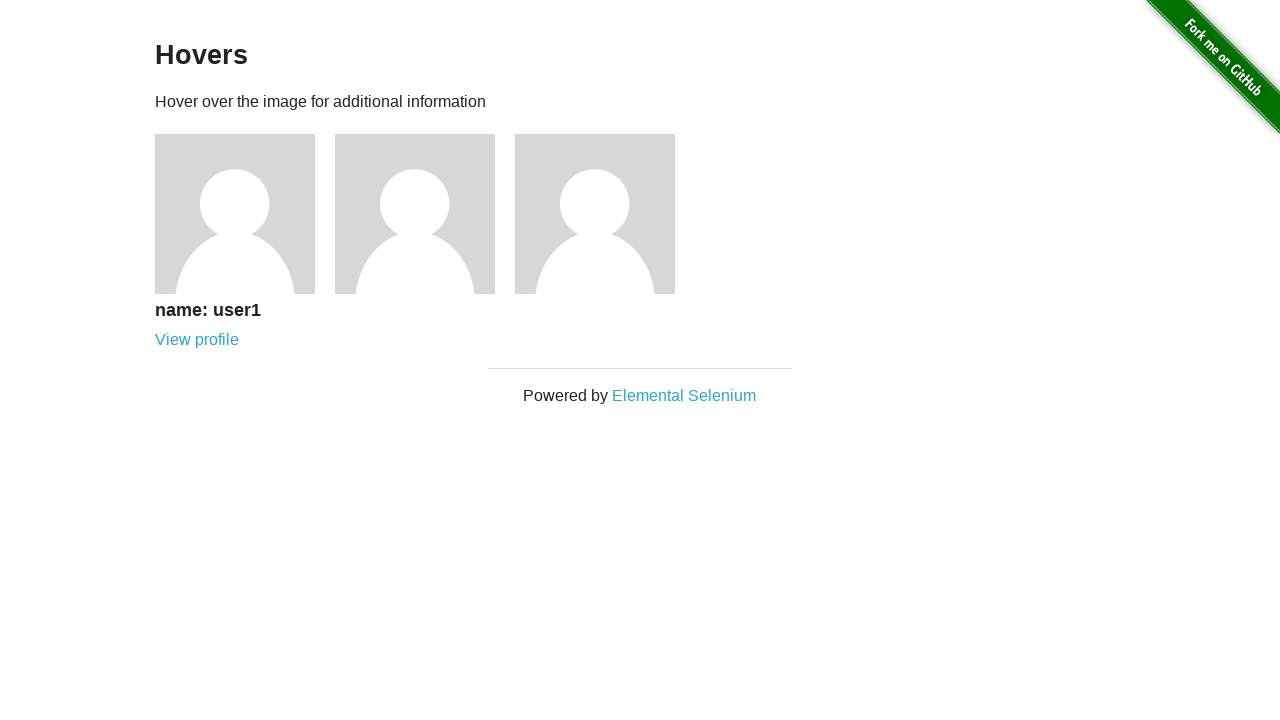